Calculates the sum of two numbers displayed on the page and selects the result from a dropdown menu, then submits the form

Starting URL: http://suninjuly.github.io/selects2.html

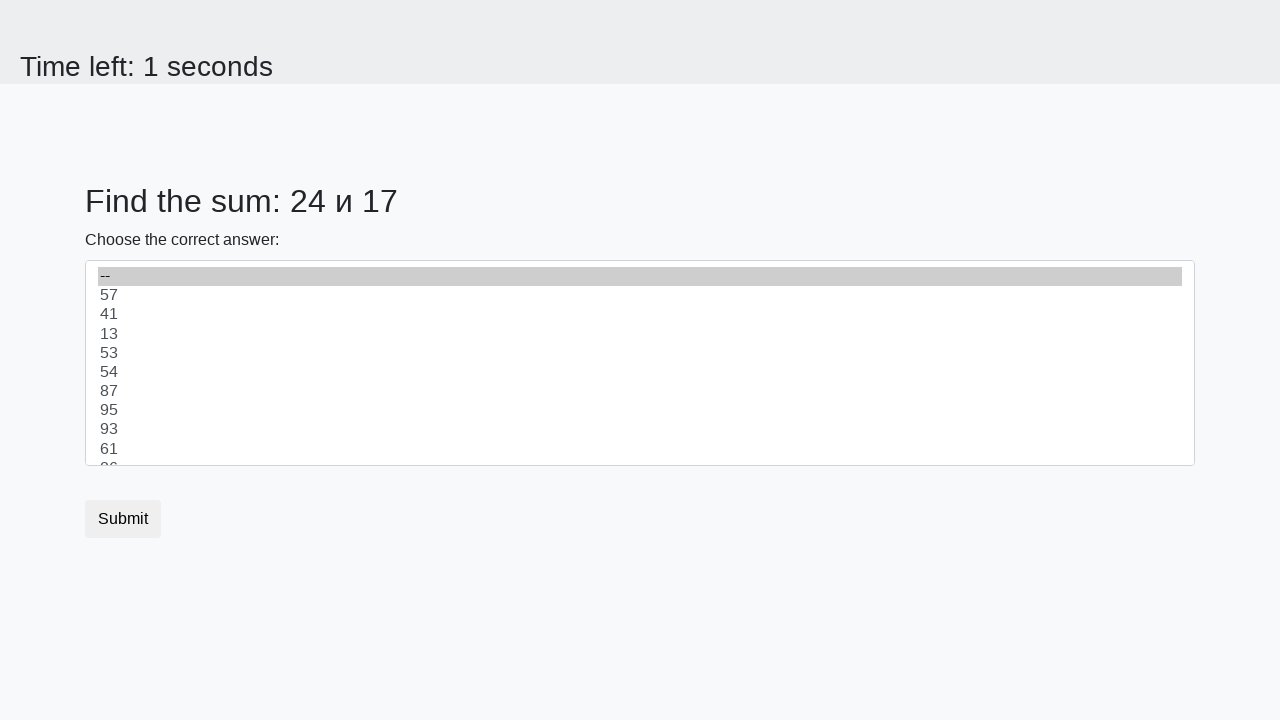

Retrieved first number from #num1 element
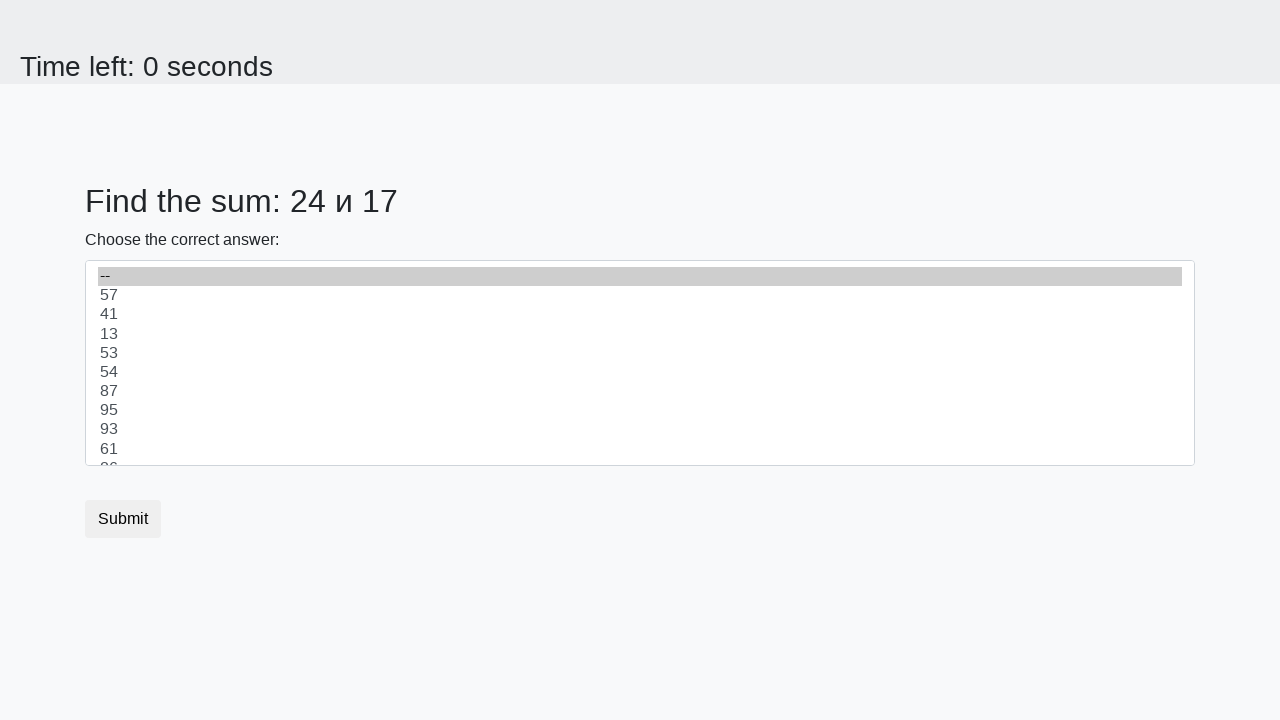

Retrieved second number from #num2 element
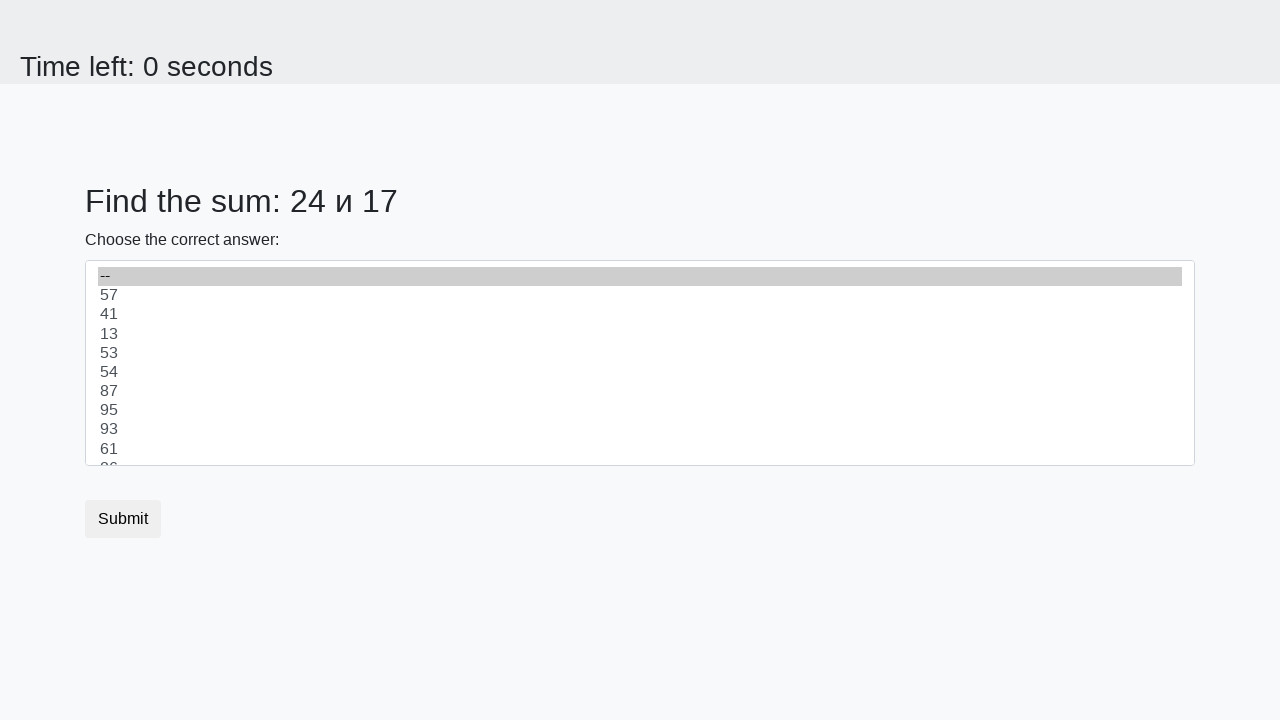

Calculated sum of 24 + 17 = 41
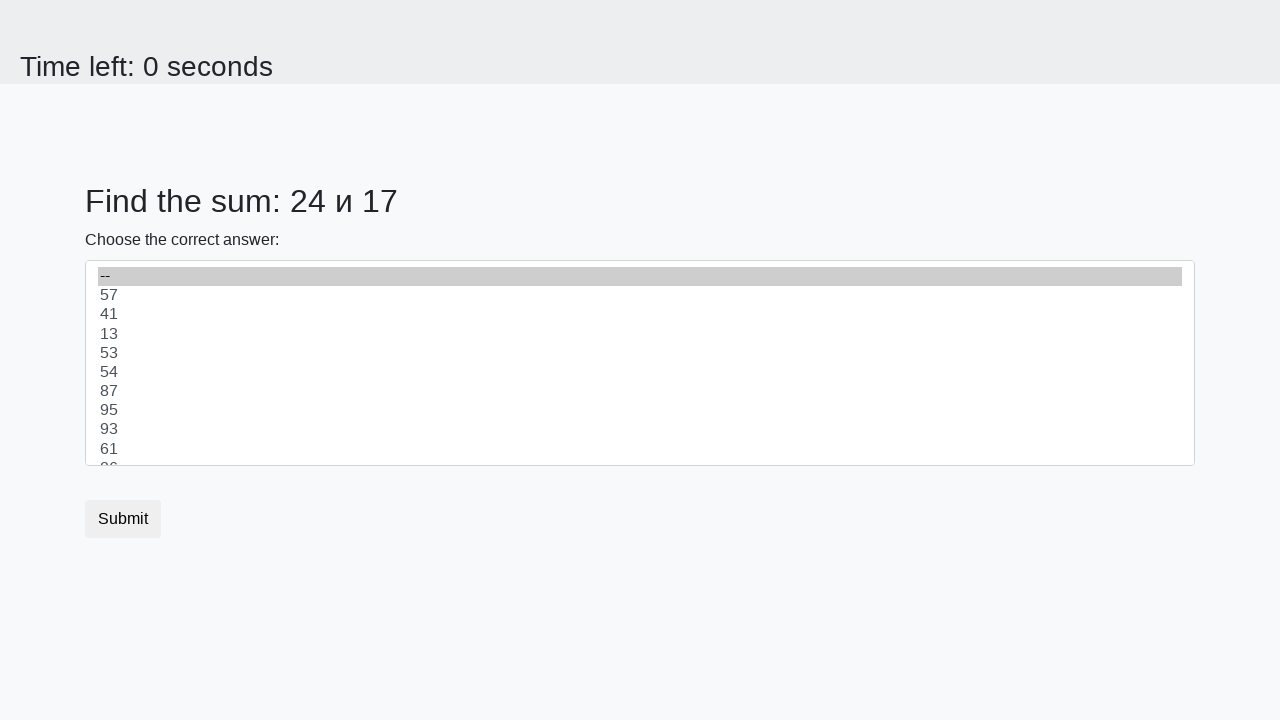

Selected 41 from dropdown menu on select
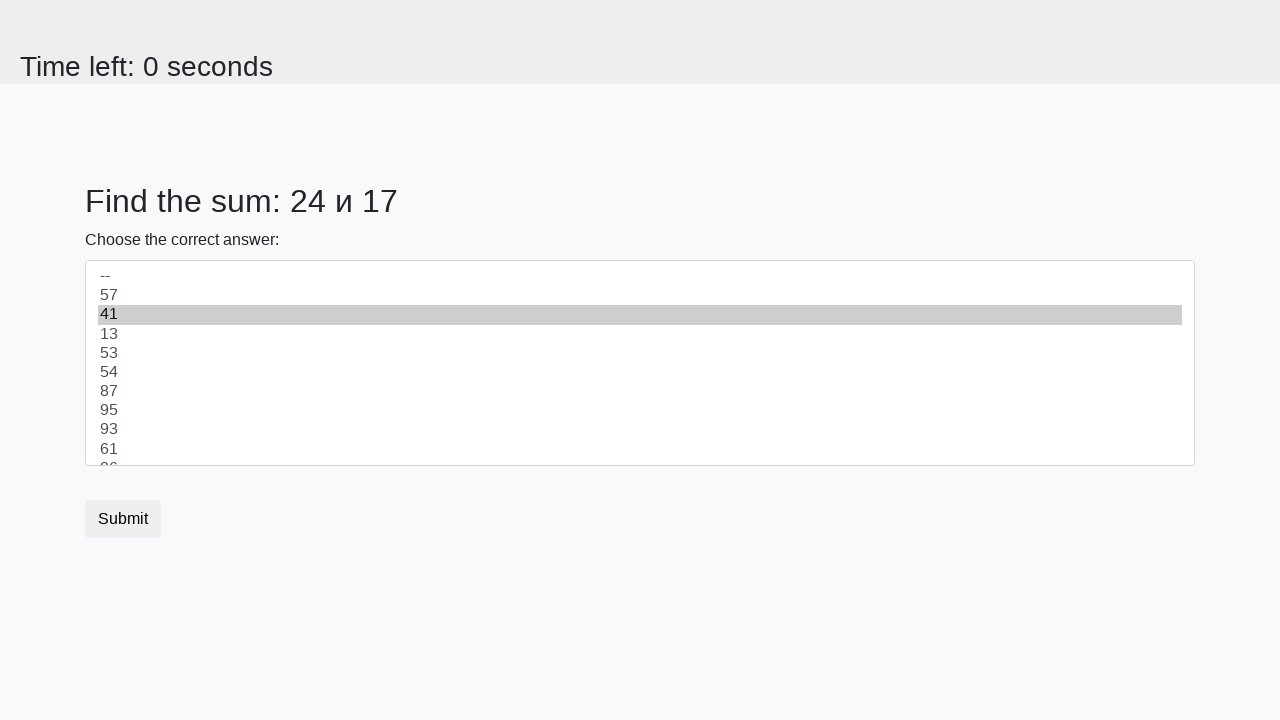

Clicked submit button to submit the form at (123, 519) on button.btn-default
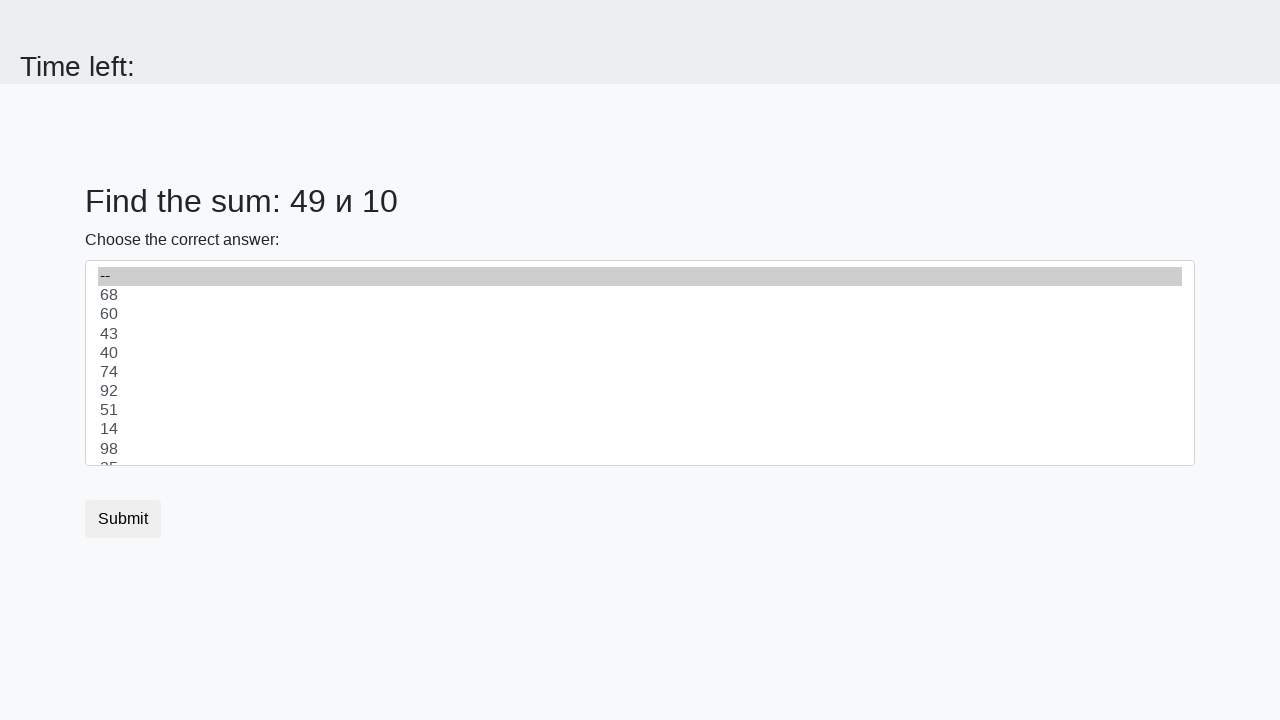

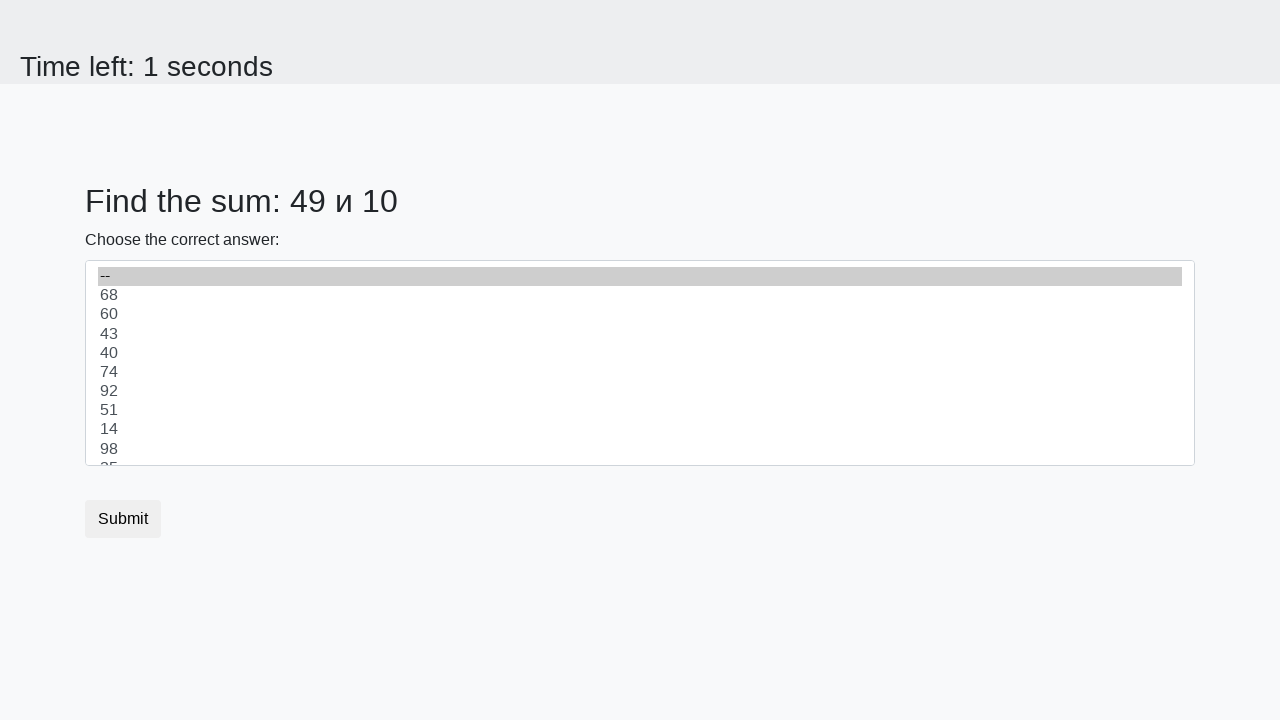